Tests search functionality by entering a search term in the search field and verifying the search results page displays the correct search term in the title.

Starting URL: https://practice.automationtesting.in/shop/

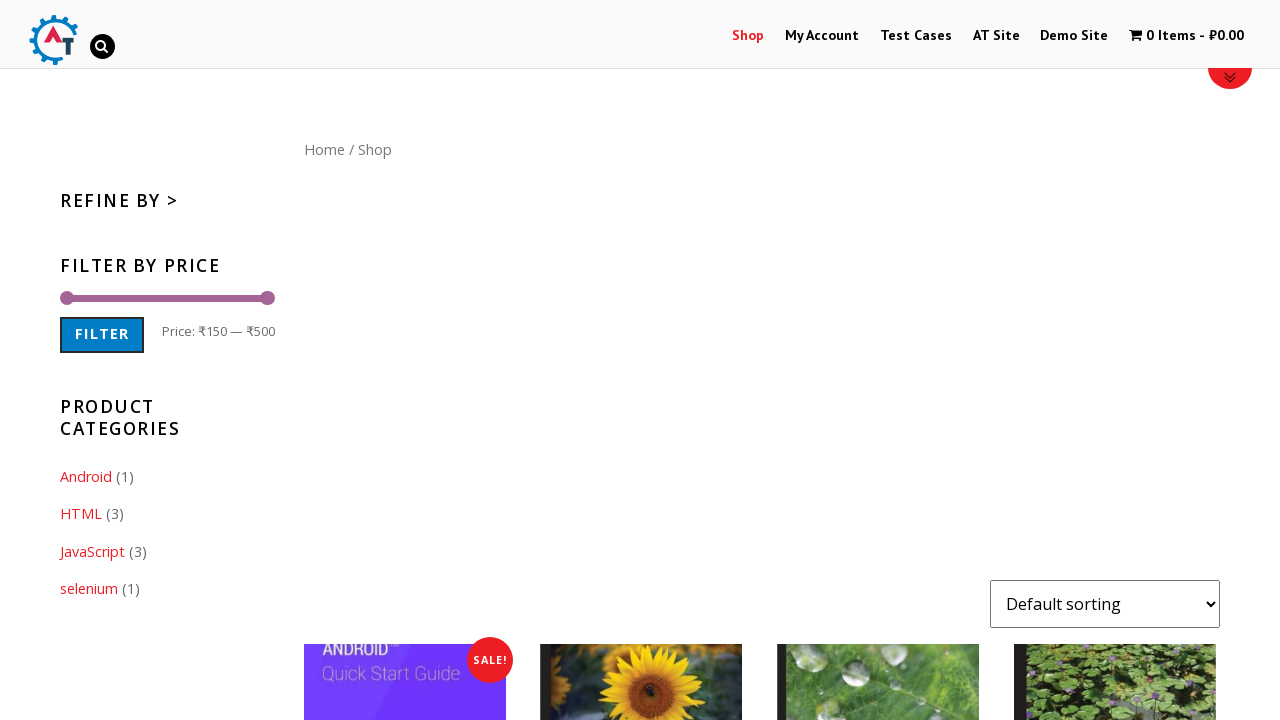

Filled search field with 'selenium' on #s
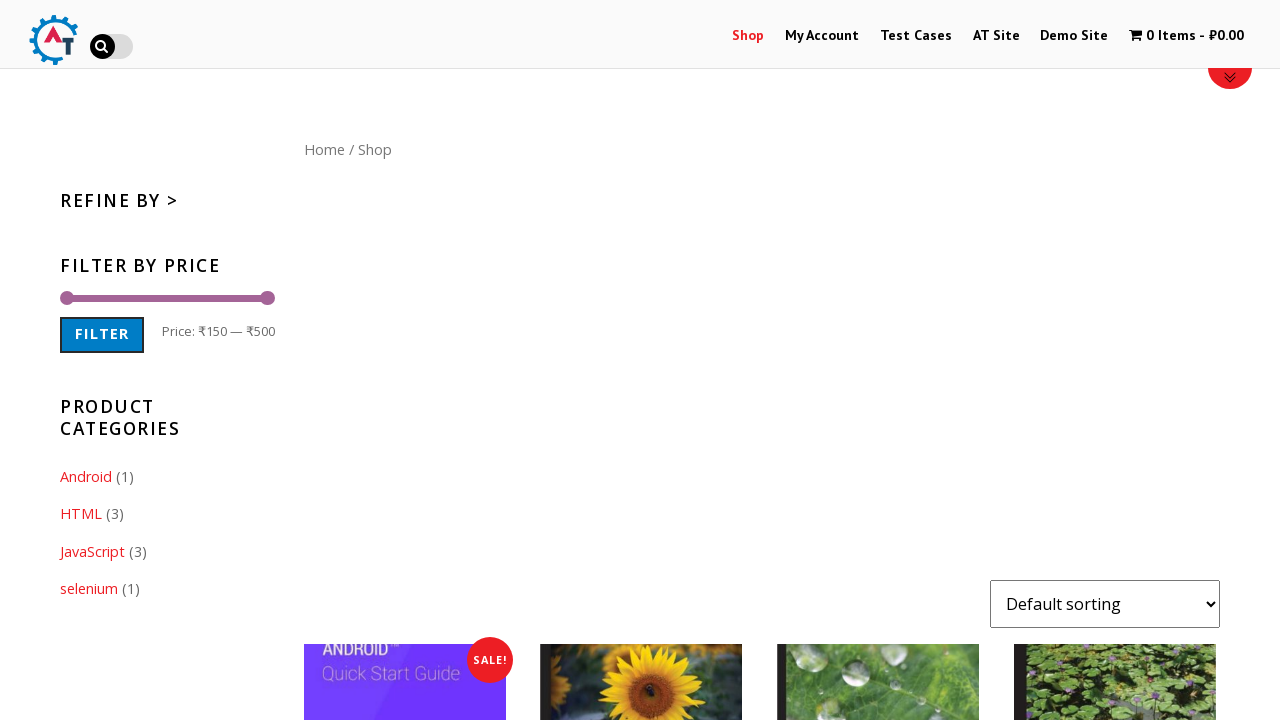

Pressed Enter to submit search on #s
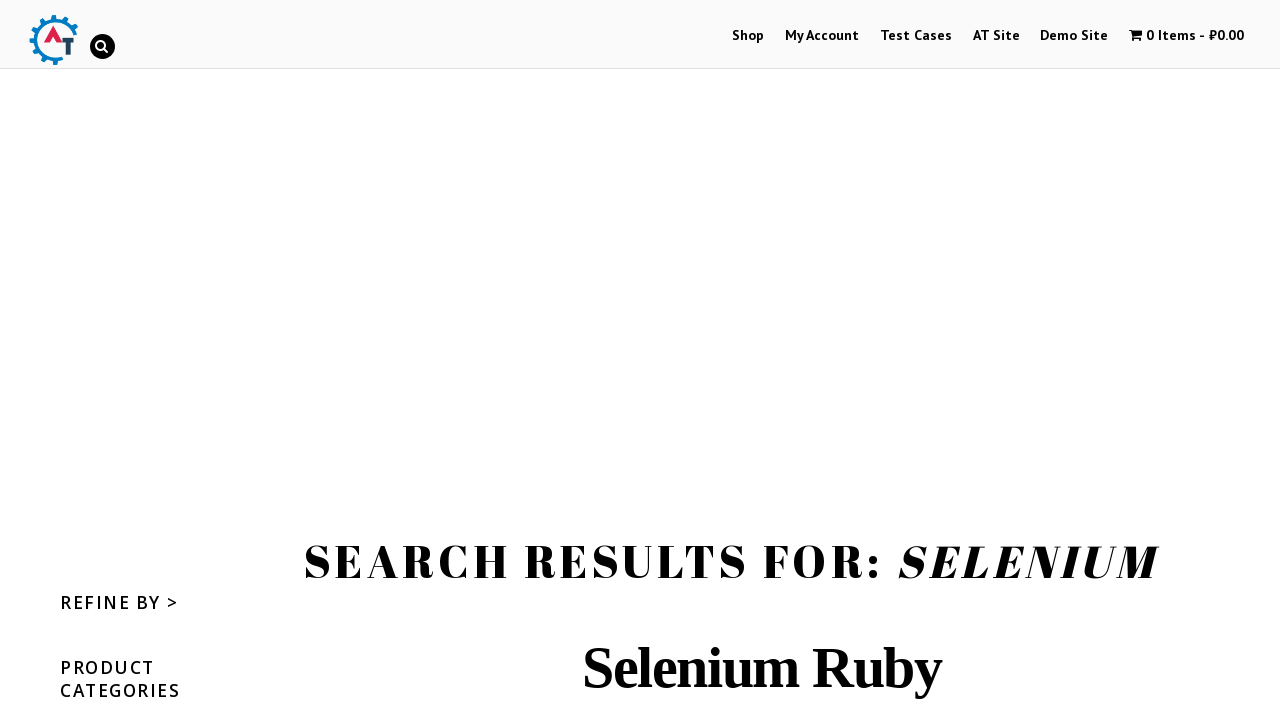

Search results page loaded with page title element
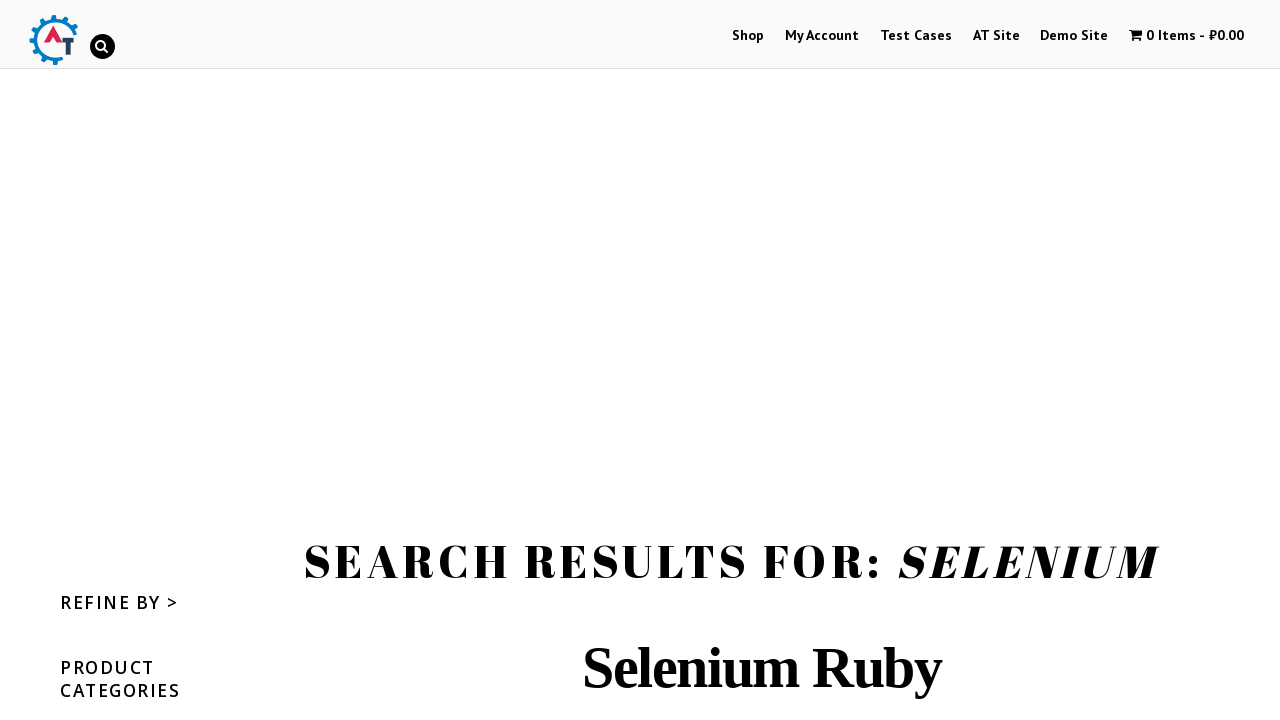

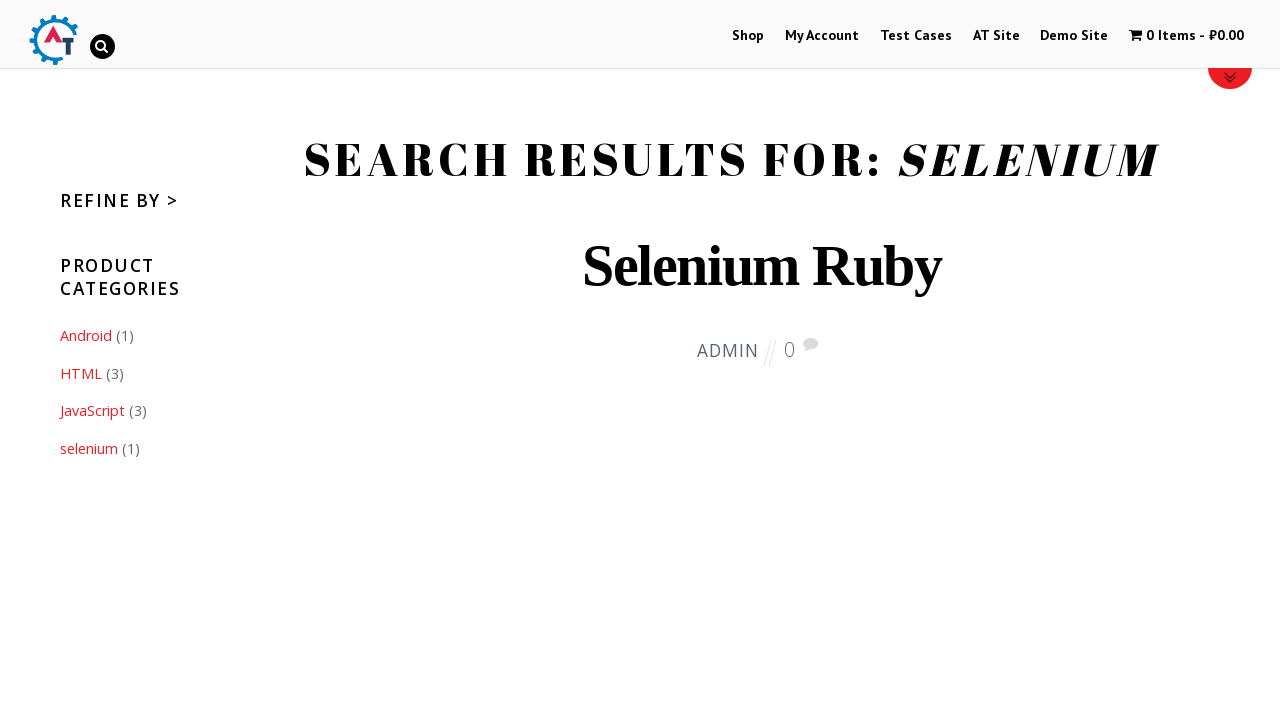